Tests the share price lookup functionality by filling a date picker with a specific date, clicking the submit button, and verifying that the results table loads.

Starting URL: https://www.sharesansar.com/today-share-price

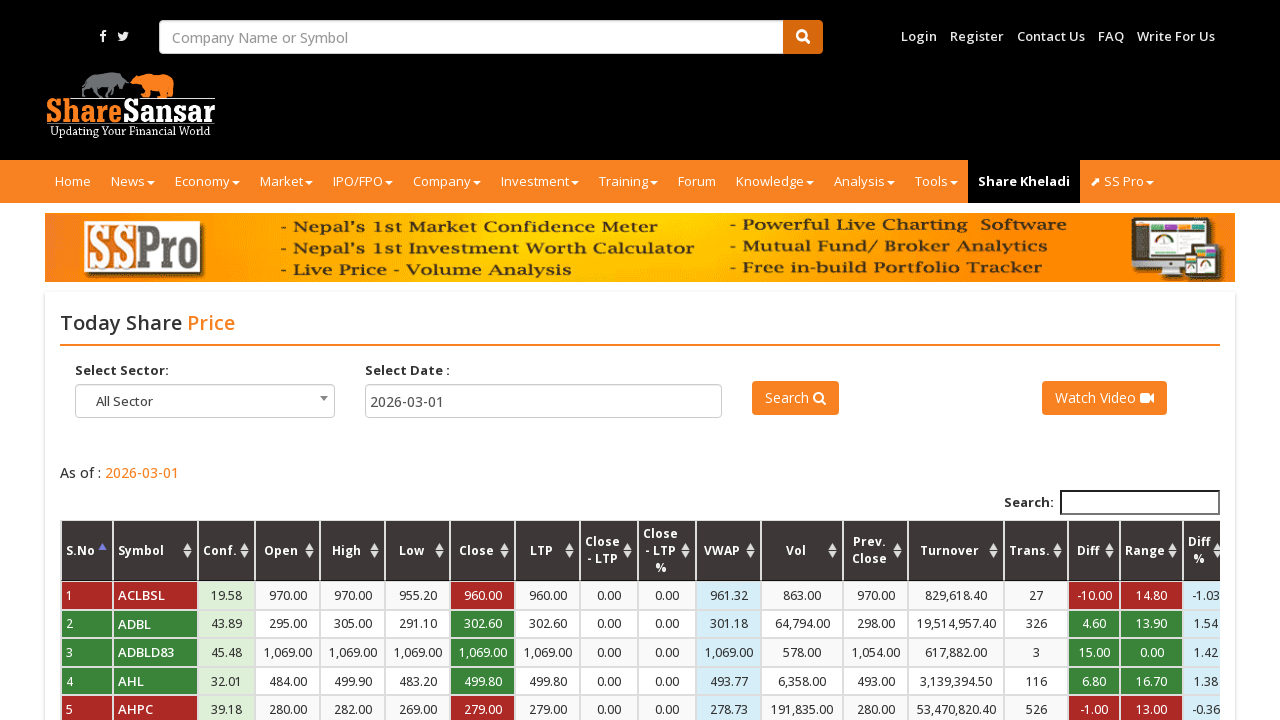

Date picker input field became available
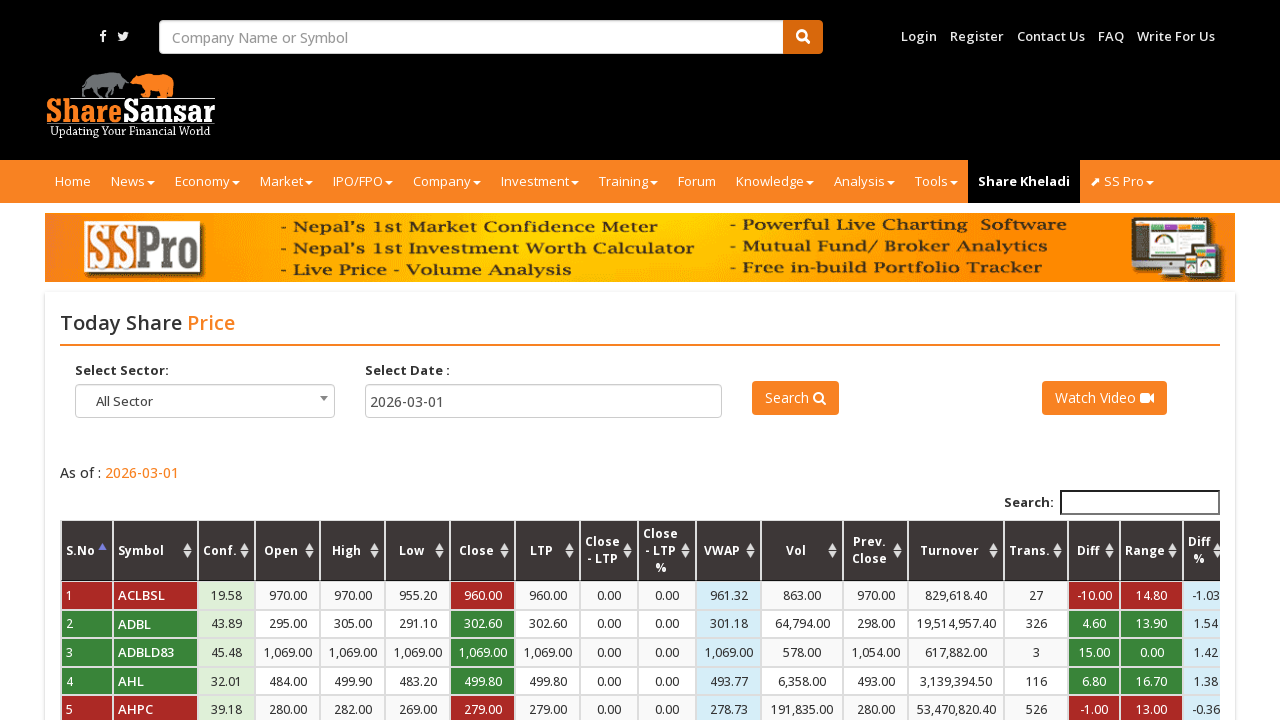

Filled date picker with 2024-03-15 on input[name="date"]
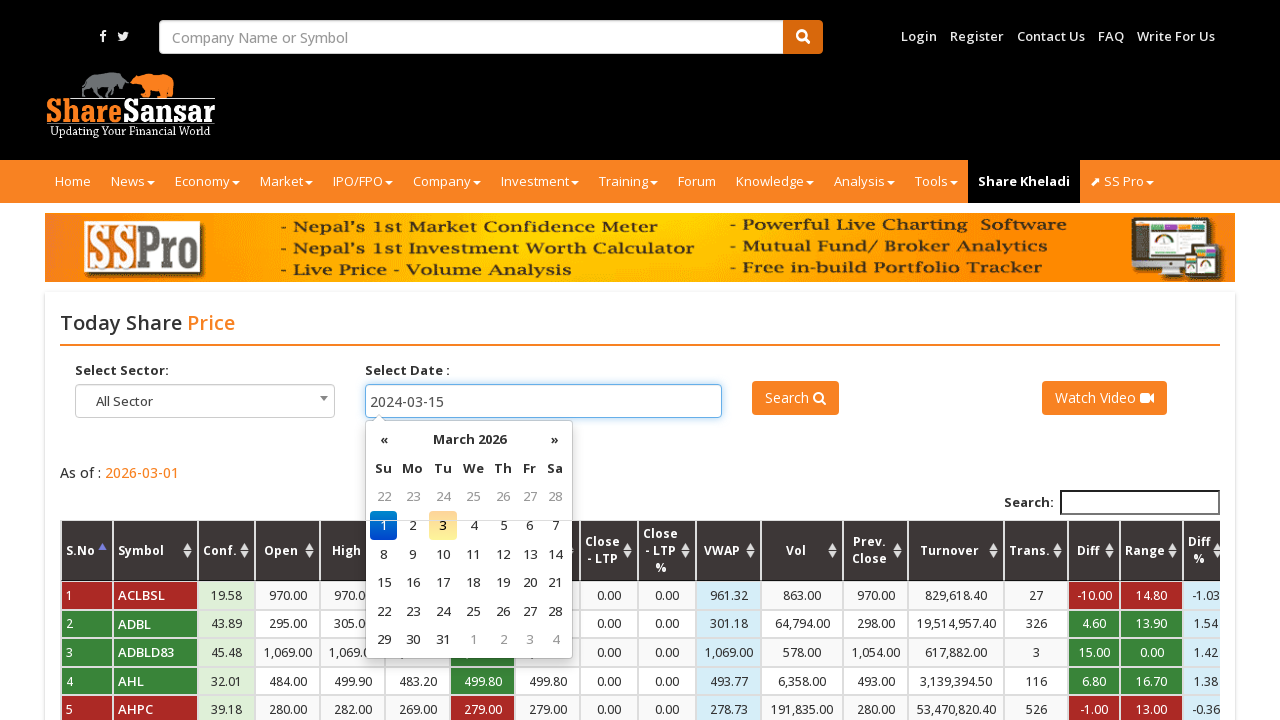

Clicked submit button to search for share prices at (795, 398) on #btn_todayshareprice_submit
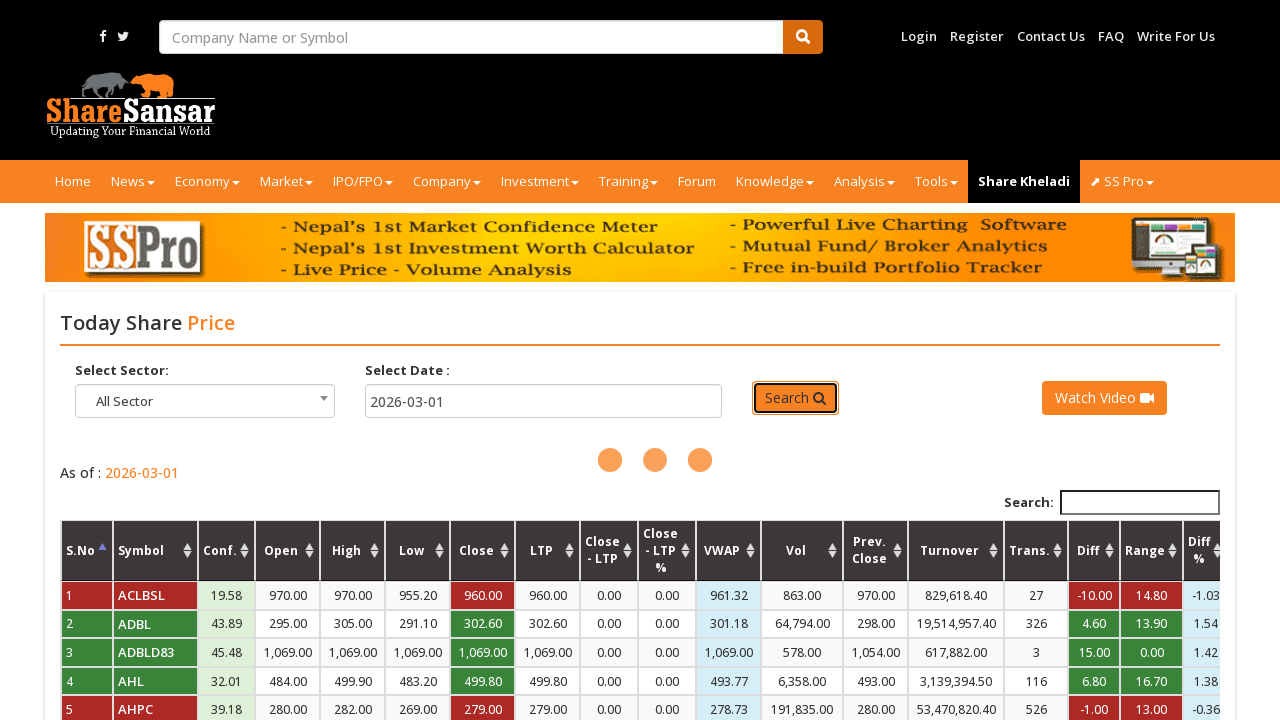

Share price results table loaded successfully
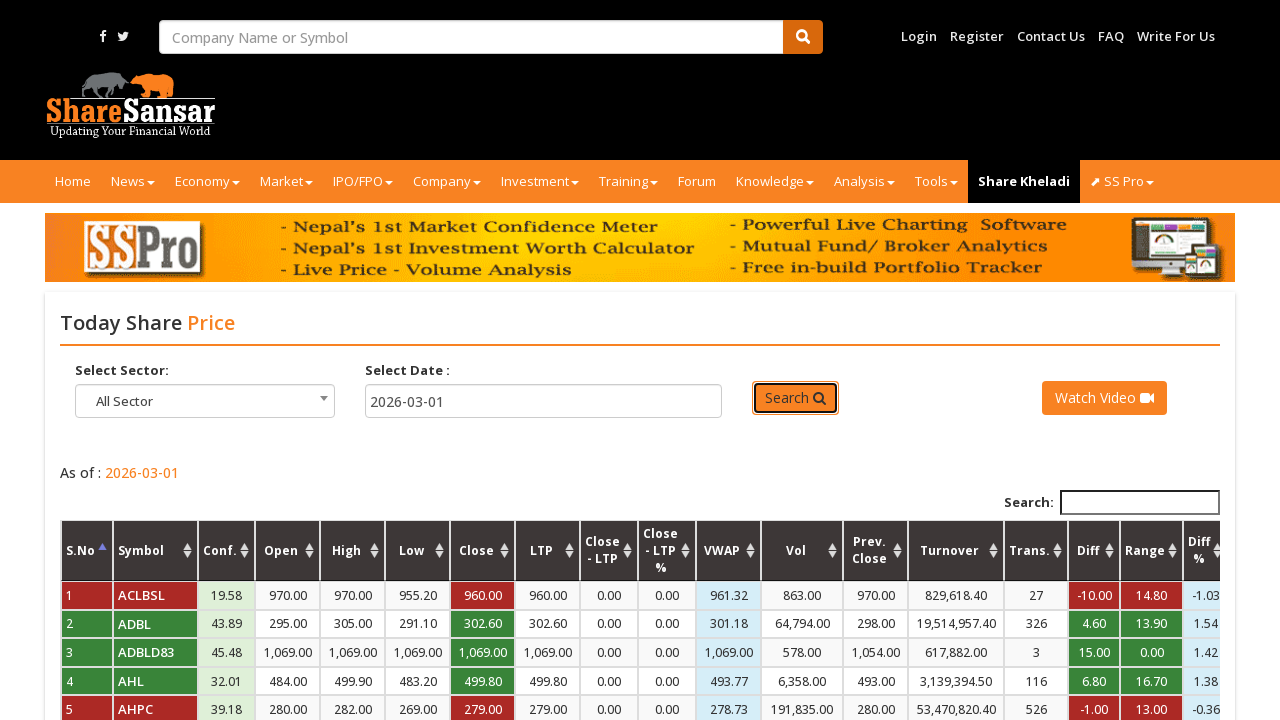

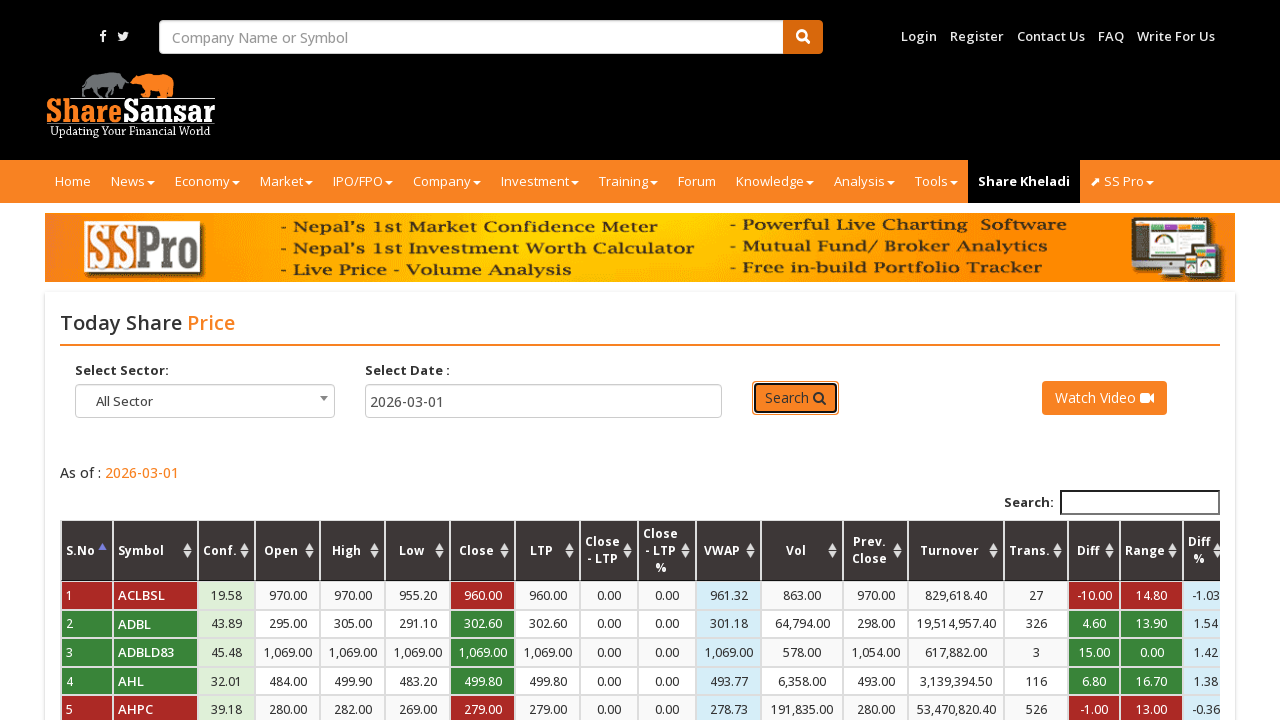